Navigates to a practice page and interacts with a table element to verify its structure and contents

Starting URL: http://www.qaclickacademy.com/practice.php

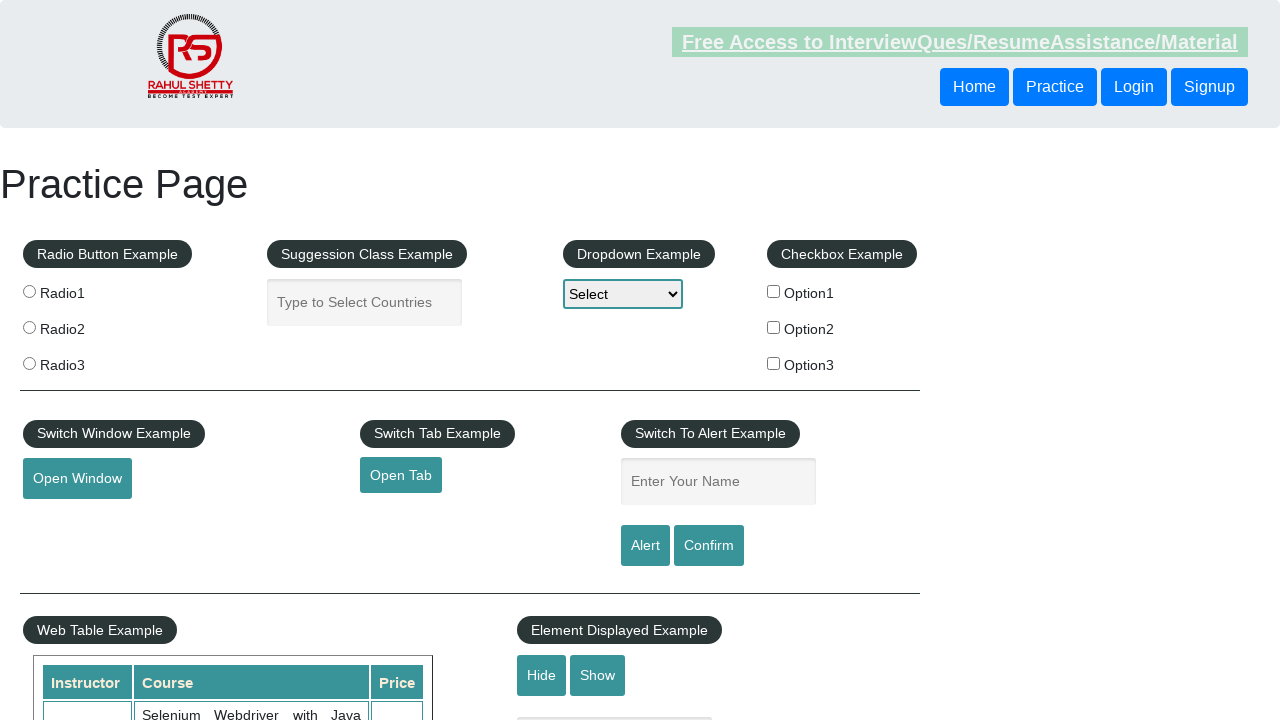

Waited for table element with id 'product' to be present
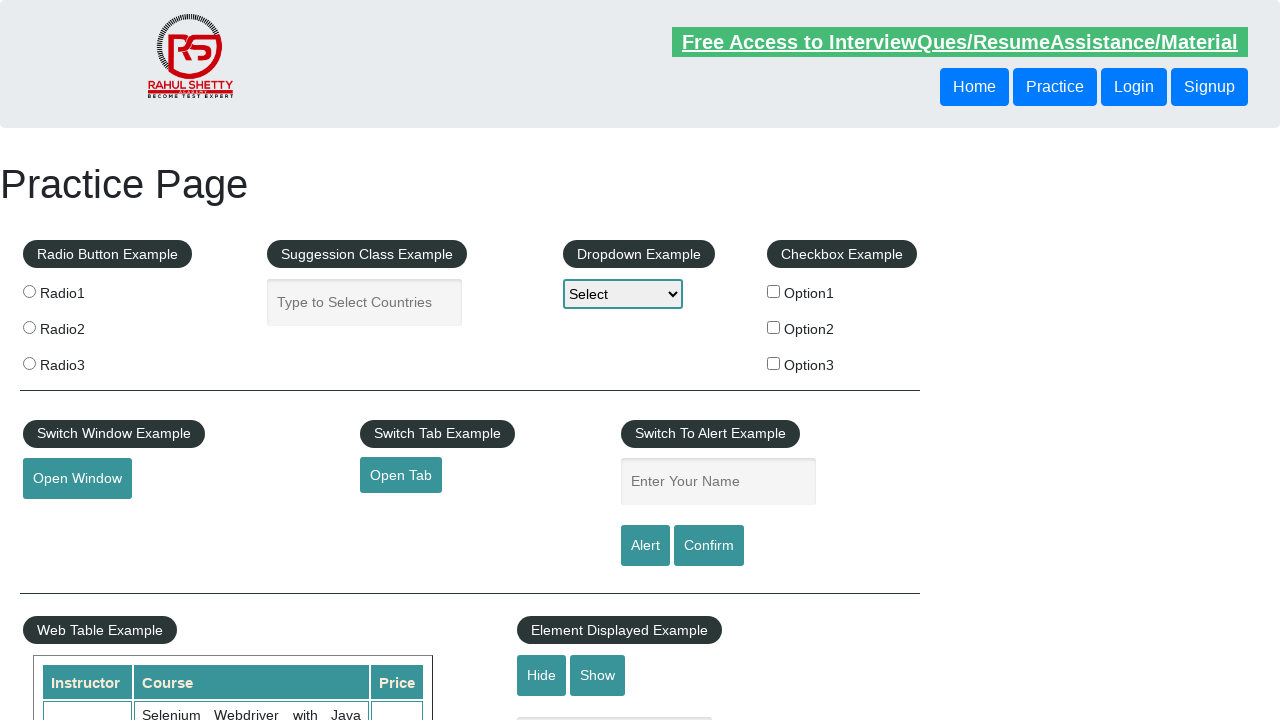

Located the product table element
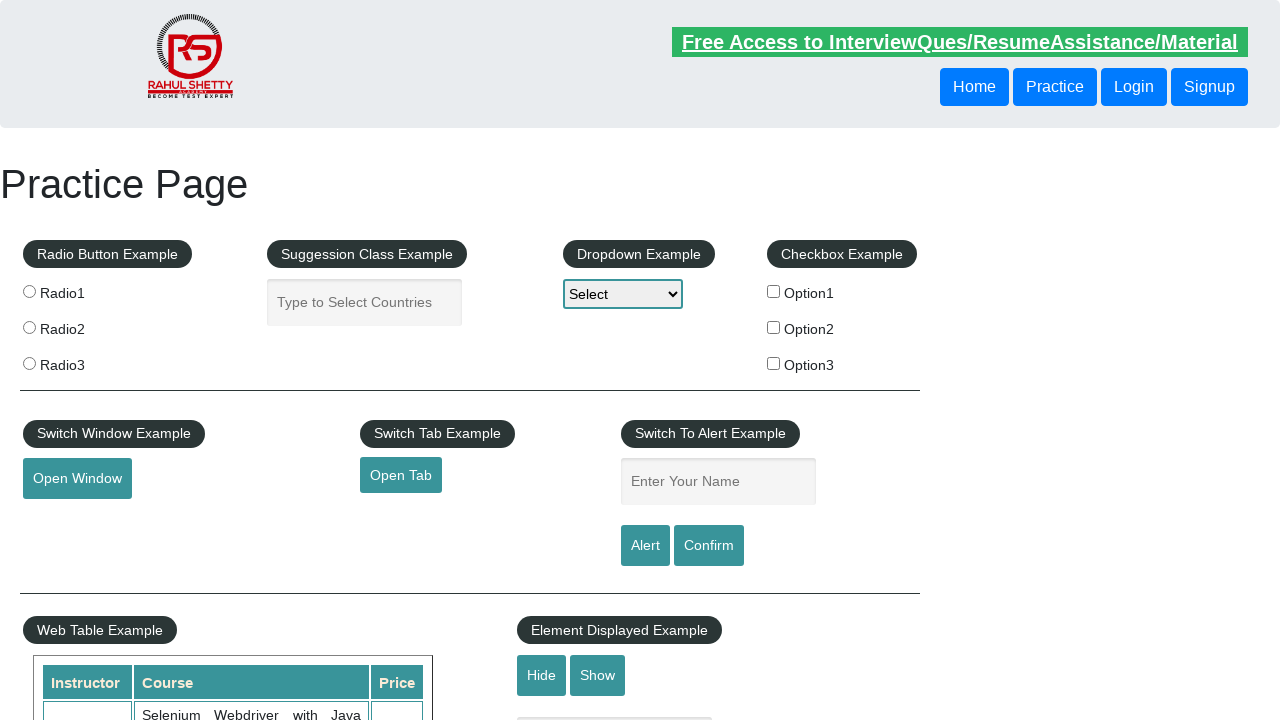

Retrieved all rows from the table
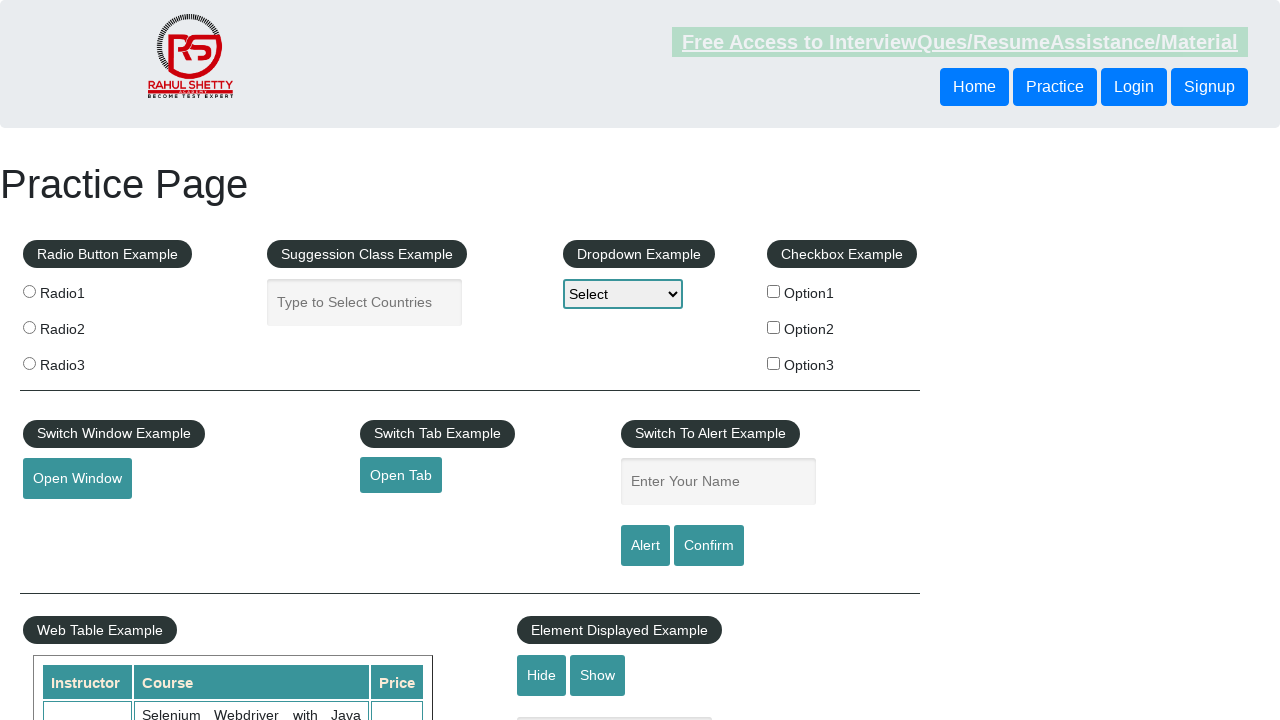

Retrieved all columns from the third row
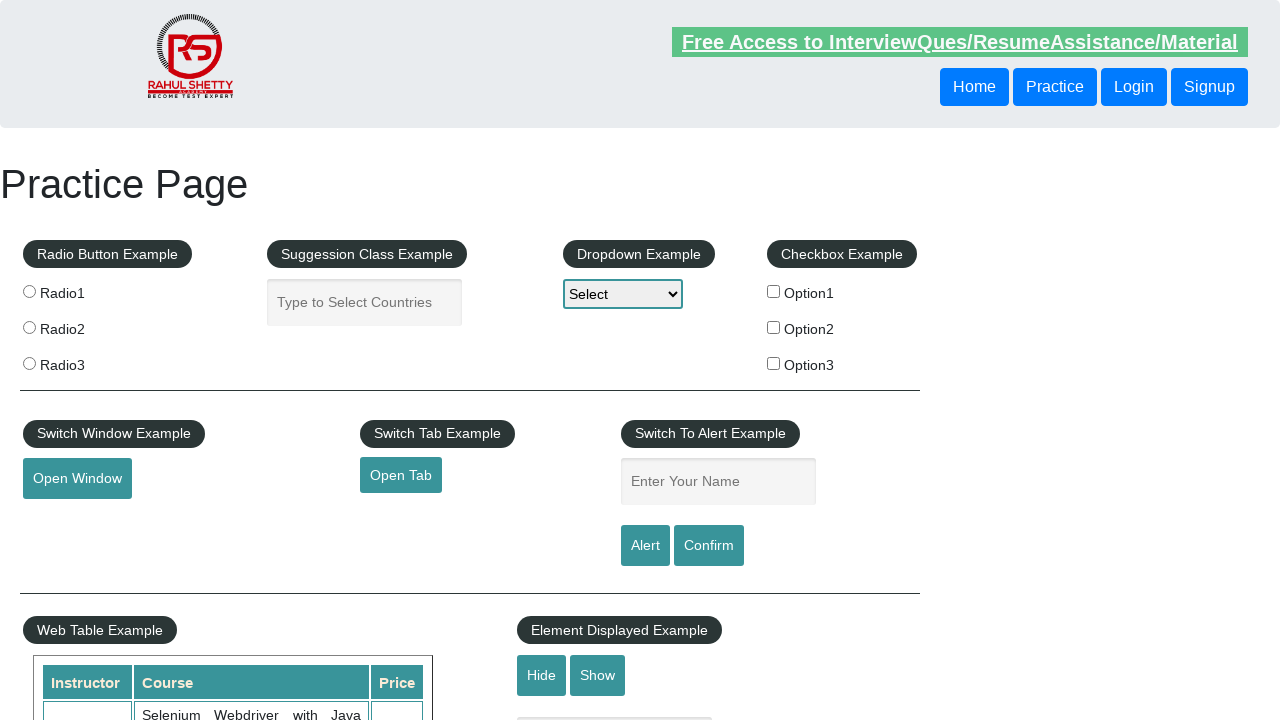

Verified table structure: 21 rows and 3 columns in third row
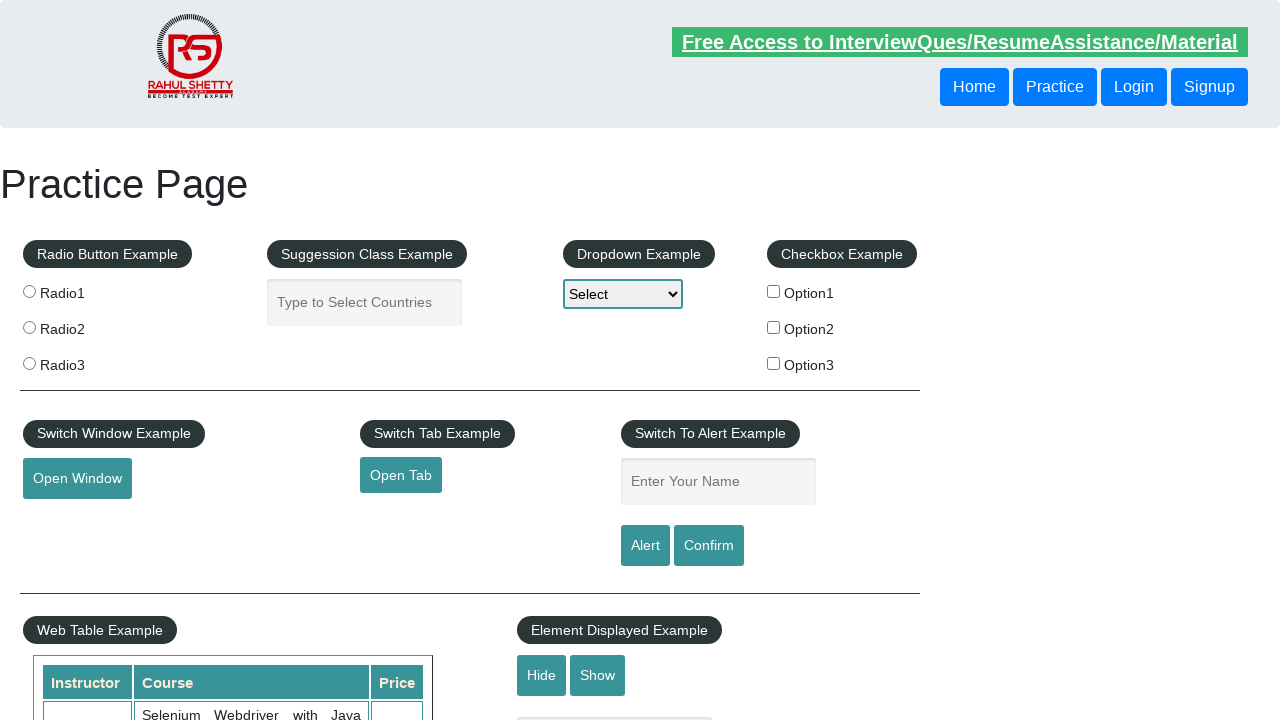

Extracted and printed text content from all columns in the third row
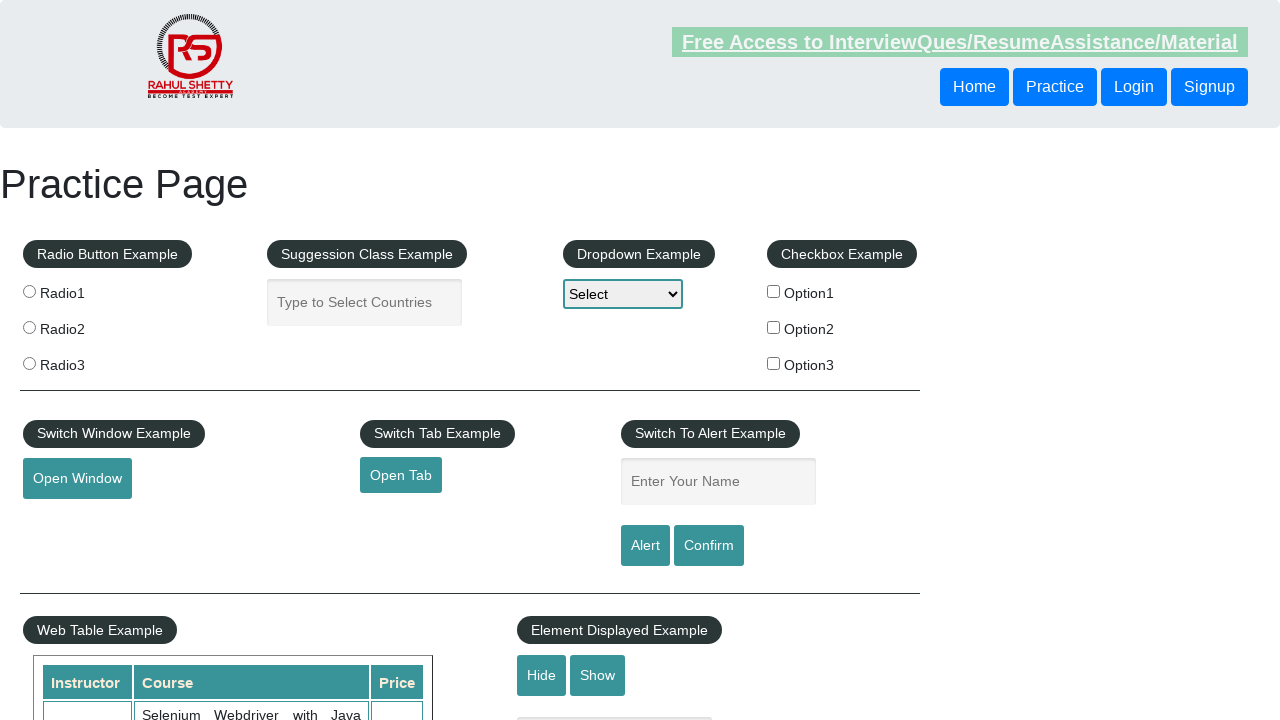

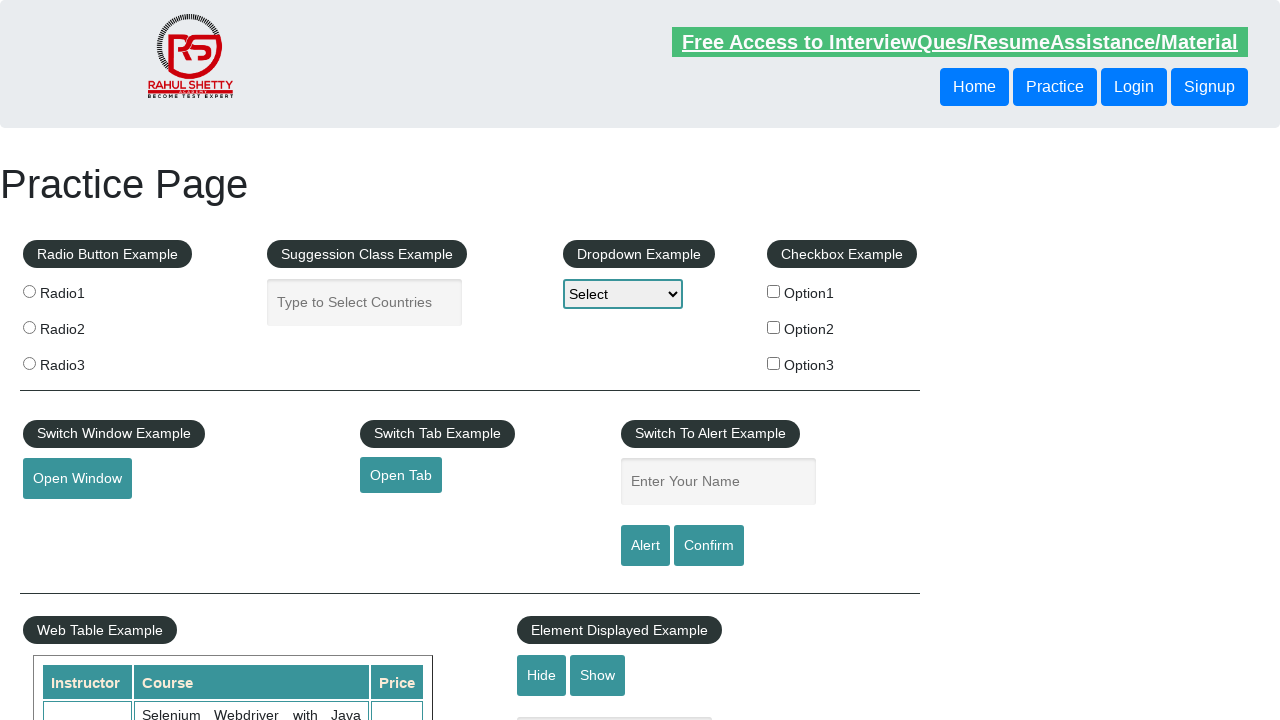